Tests dynamic control functionality by verifying a textbox is initially disabled, clicking Enable button, and confirming the textbox becomes enabled with a success message

Starting URL: https://the-internet.herokuapp.com/dynamic_controls

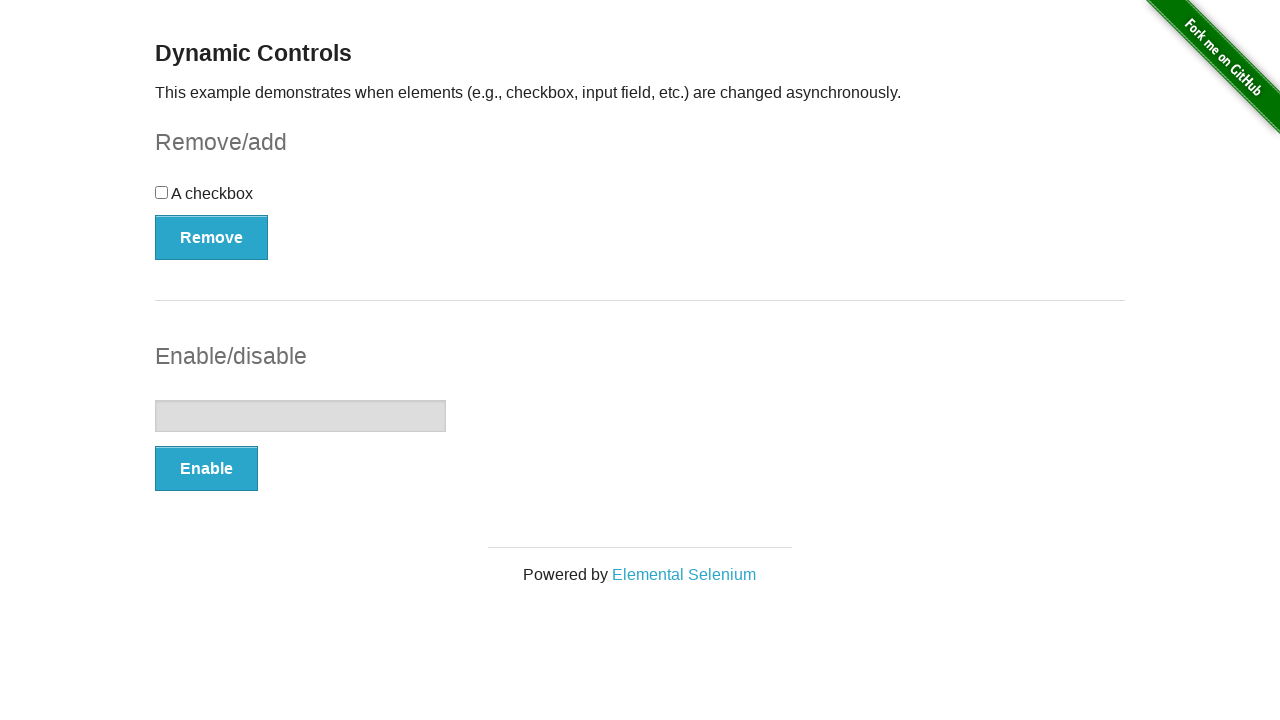

Located the textbox element
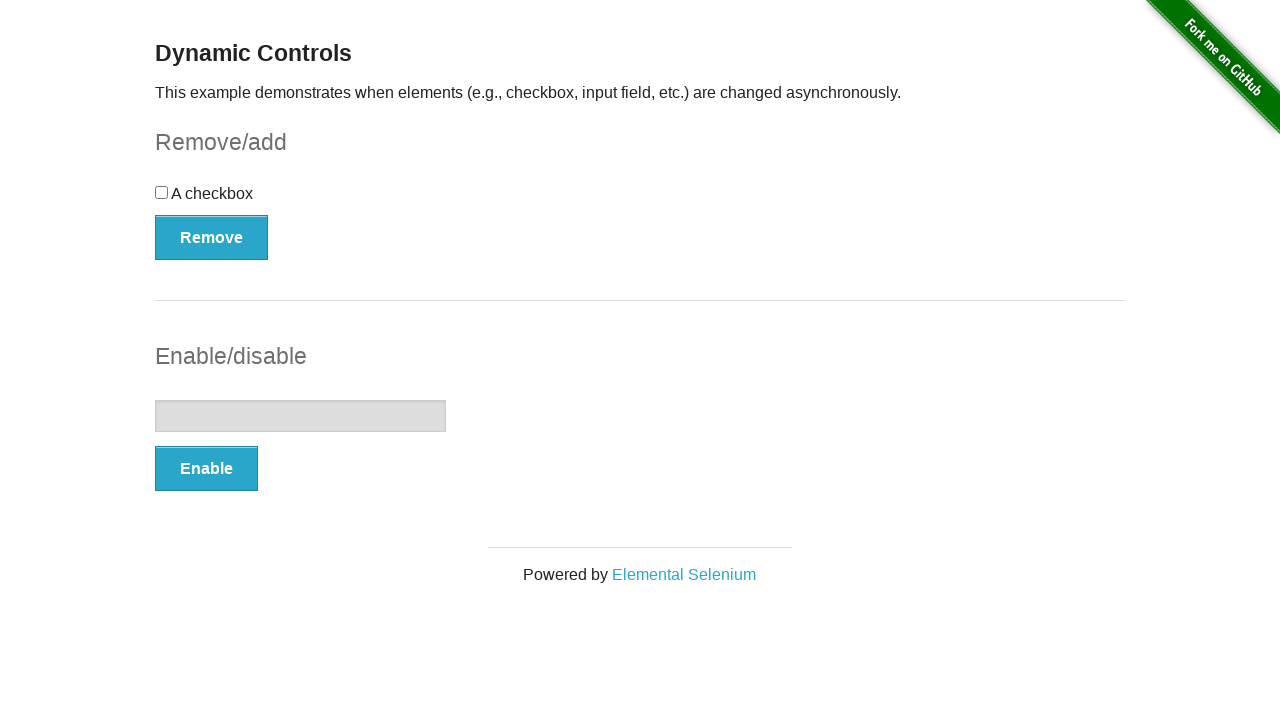

Verified textbox is initially disabled
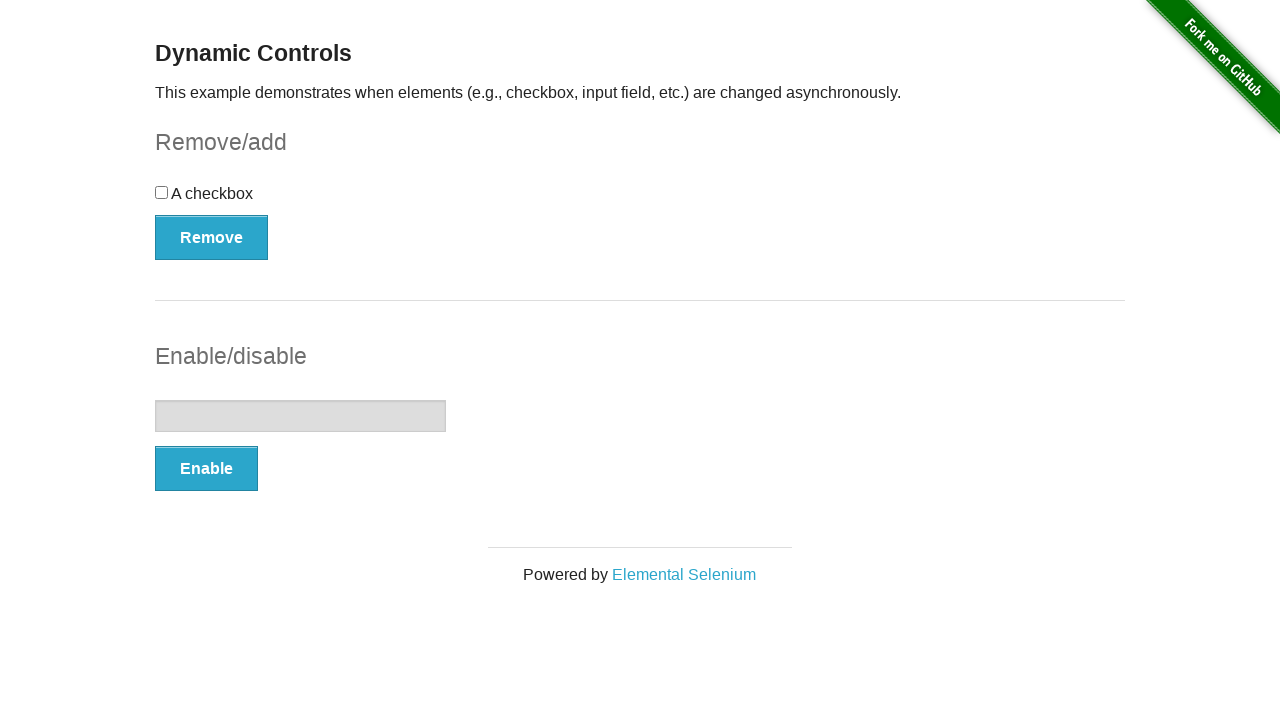

Clicked Enable button at (206, 469) on button:has-text('Enable')
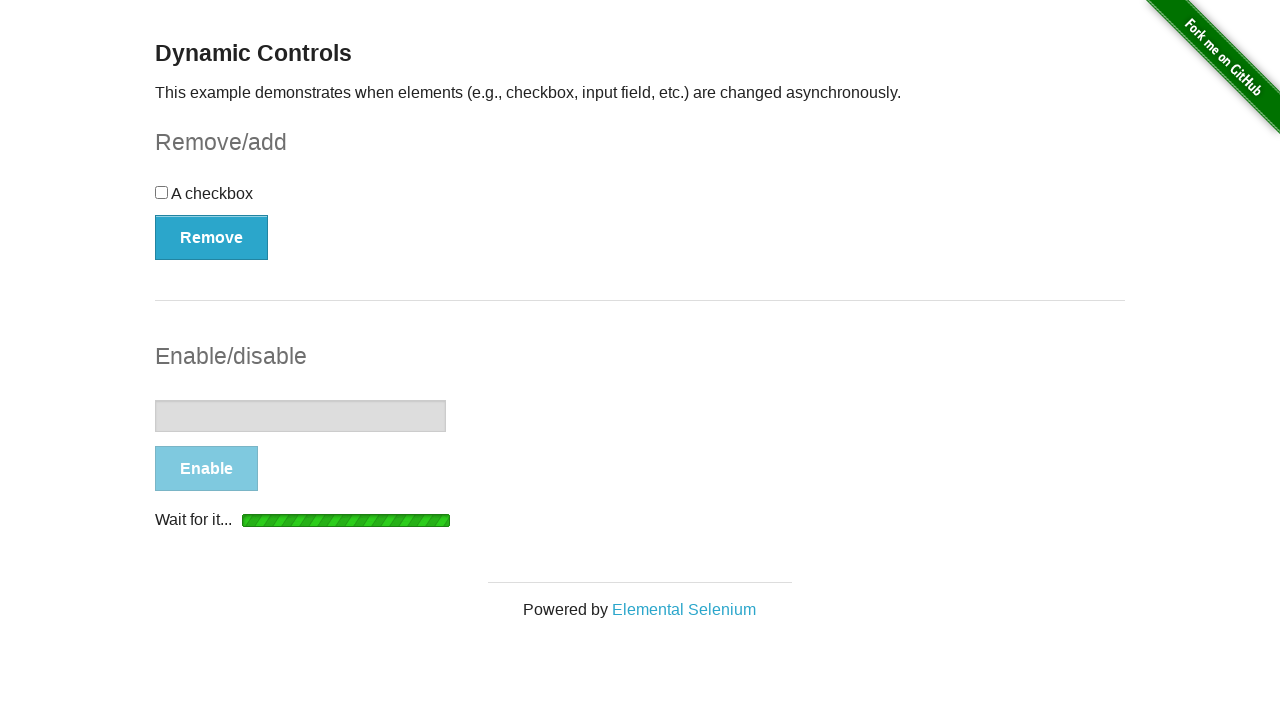

Waited for success message to appear
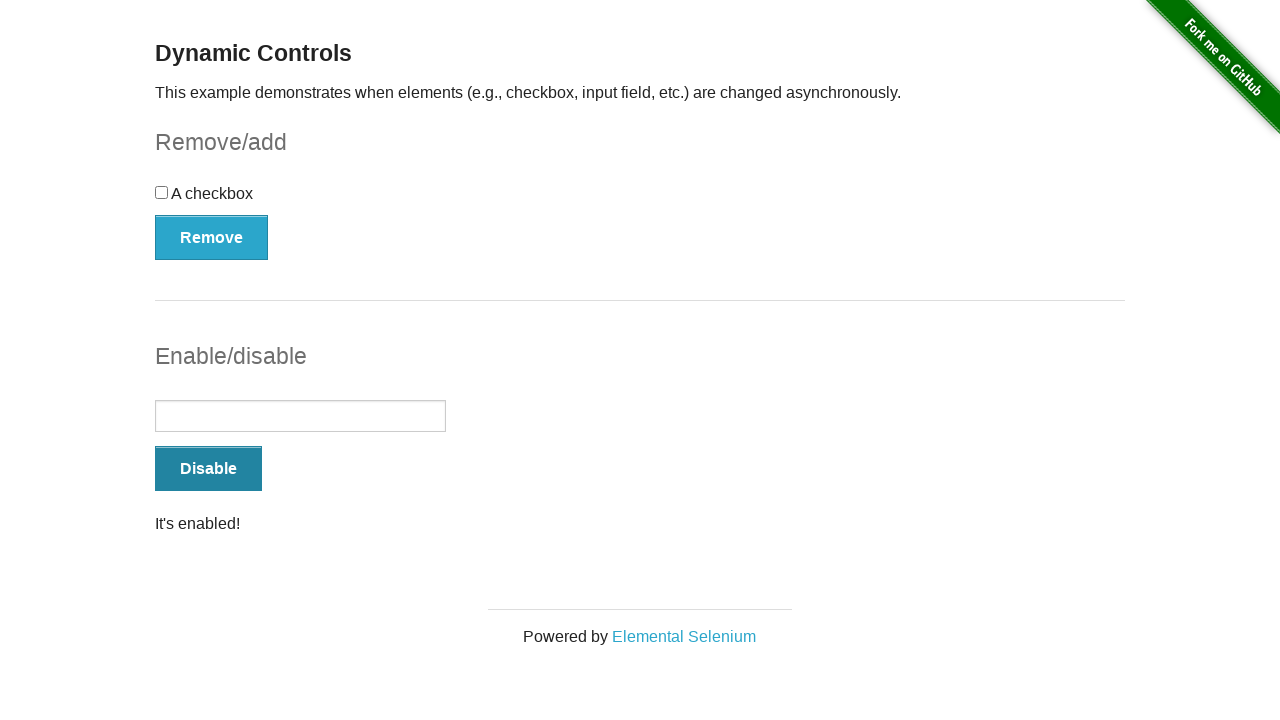

Verified success message is visible
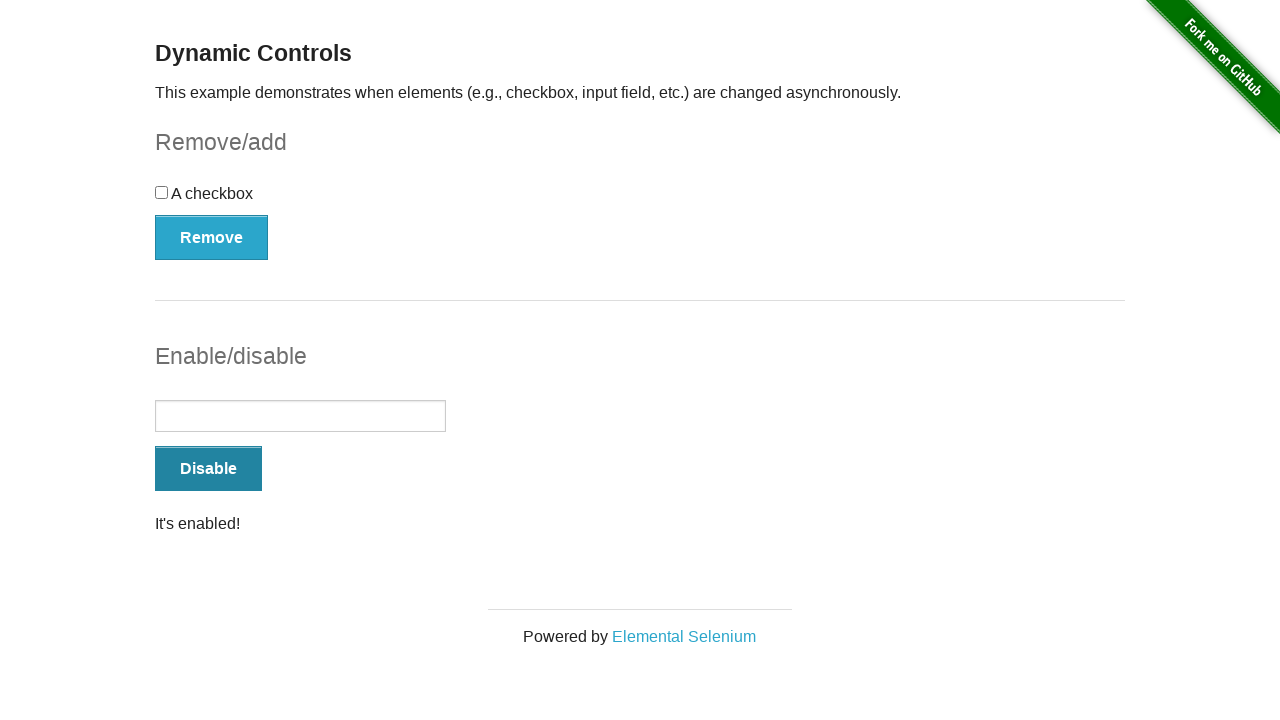

Verified textbox is now enabled after clicking Enable button
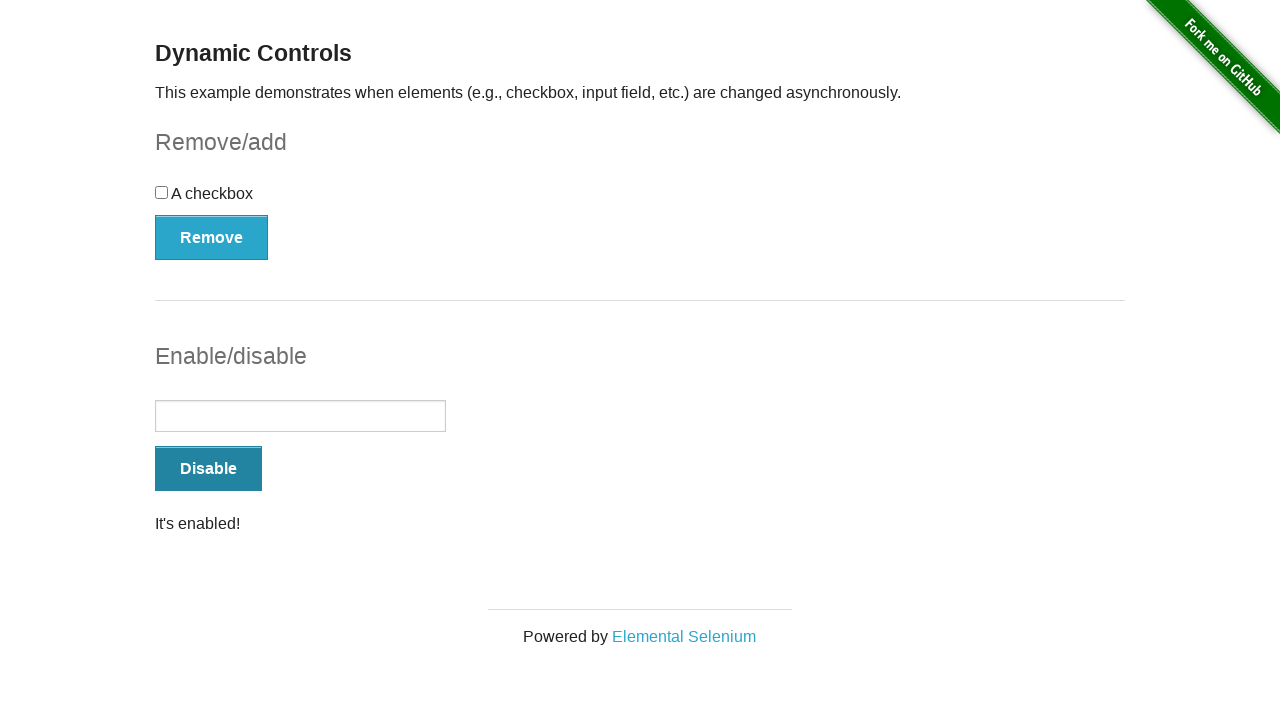

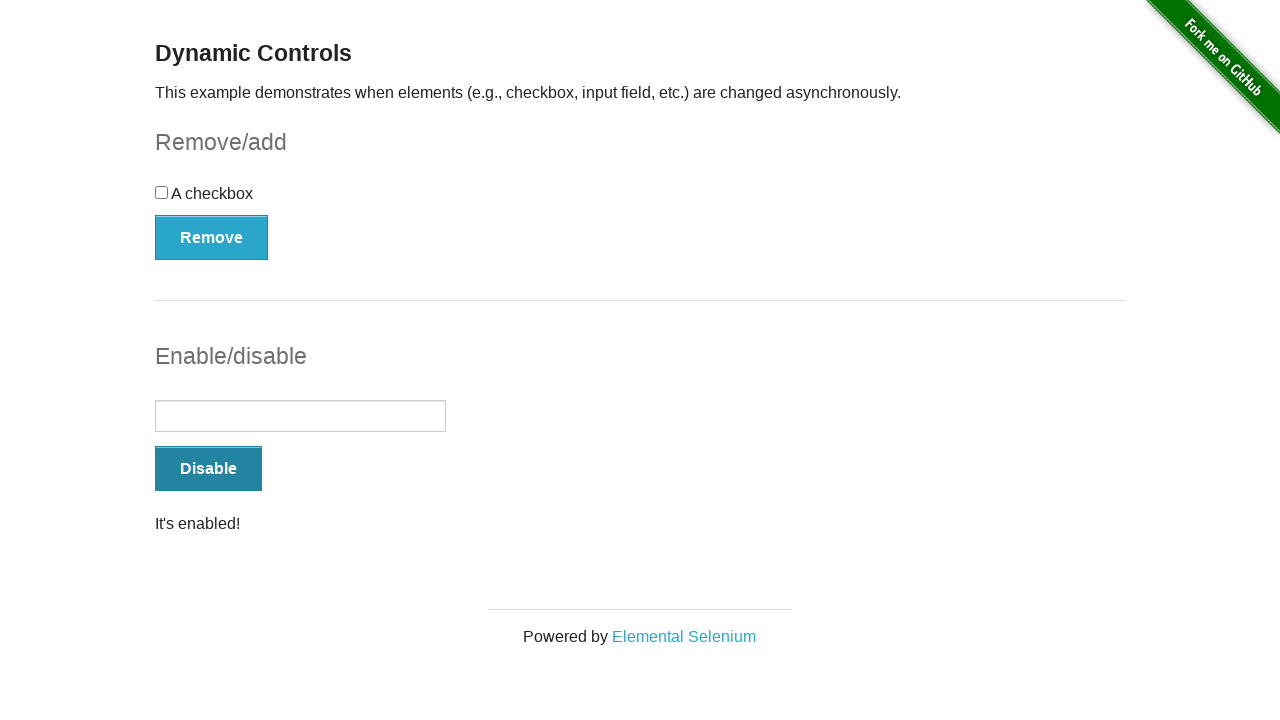